Tests multi-select dropdown without select class by clicking on combo tree items

Starting URL: https://www.jqueryscript.net/demo/Drop-Down-Combo-Tree/

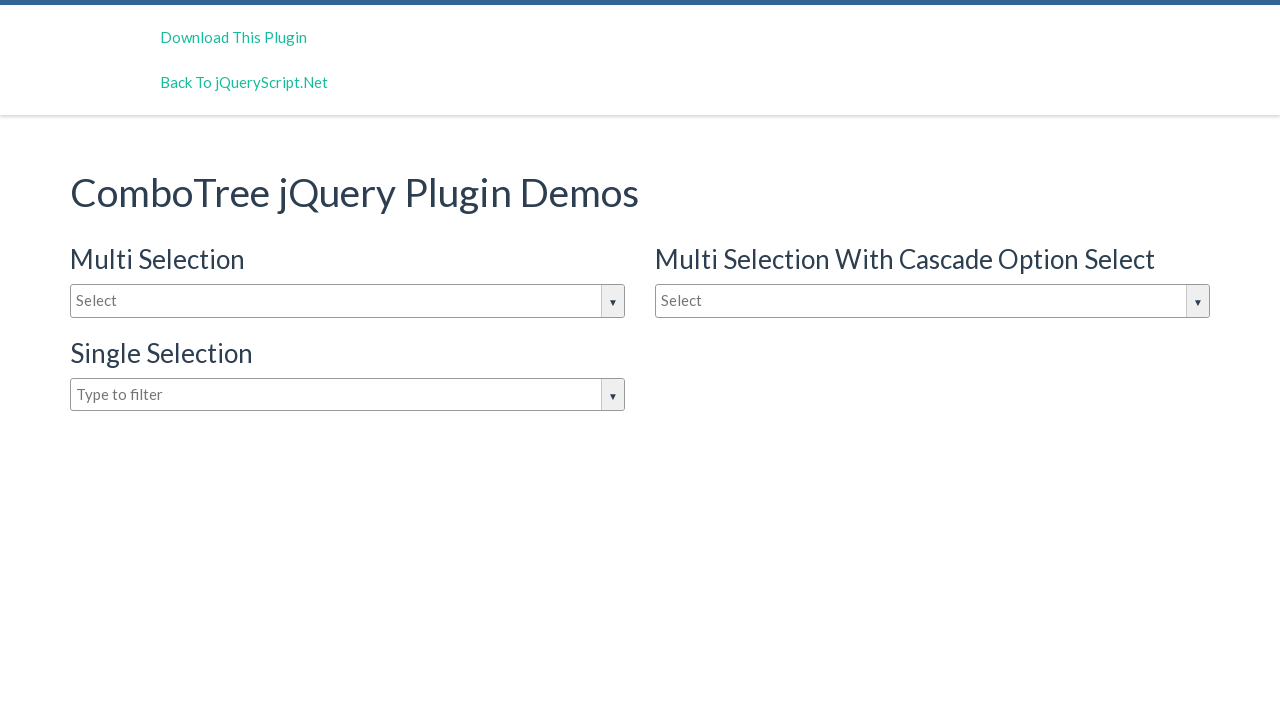

Clicked on dropdown input to open combo tree at (348, 301) on input#justAnInputBox
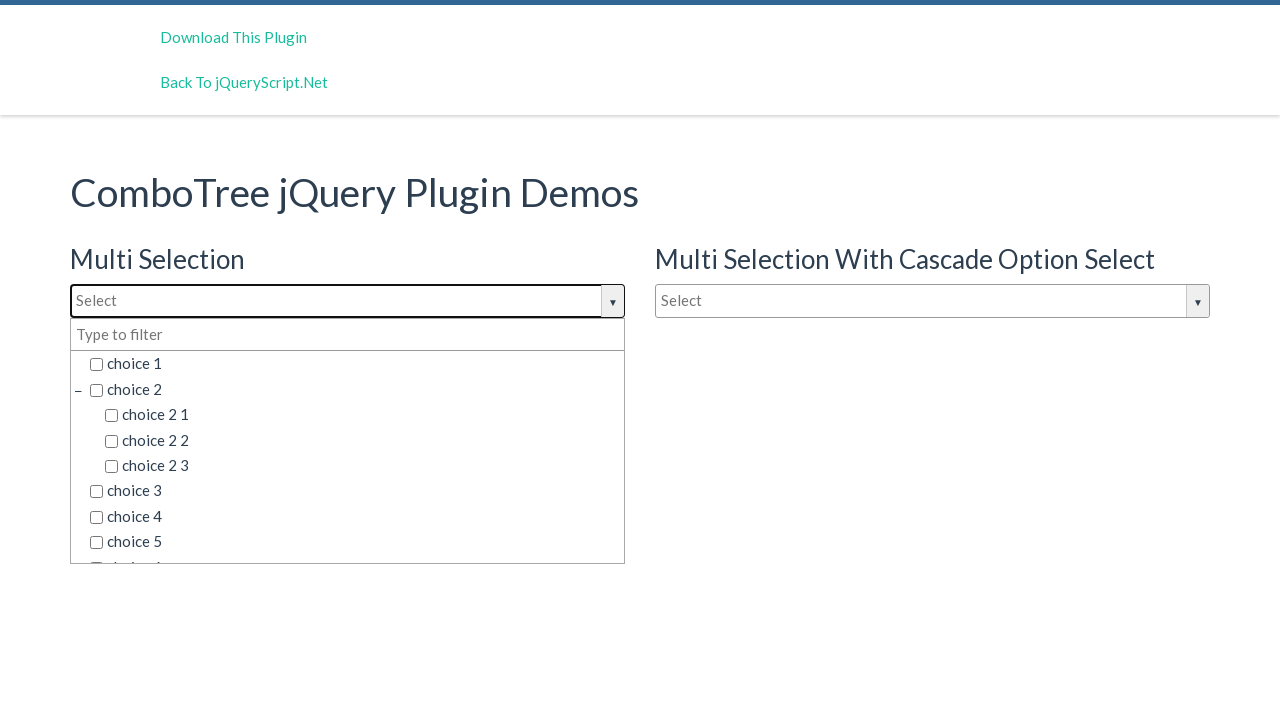

Selected 'choice 1' from combo tree dropdown at (355, 364) on span.comboTreeItemTitle:has-text('choice 1')
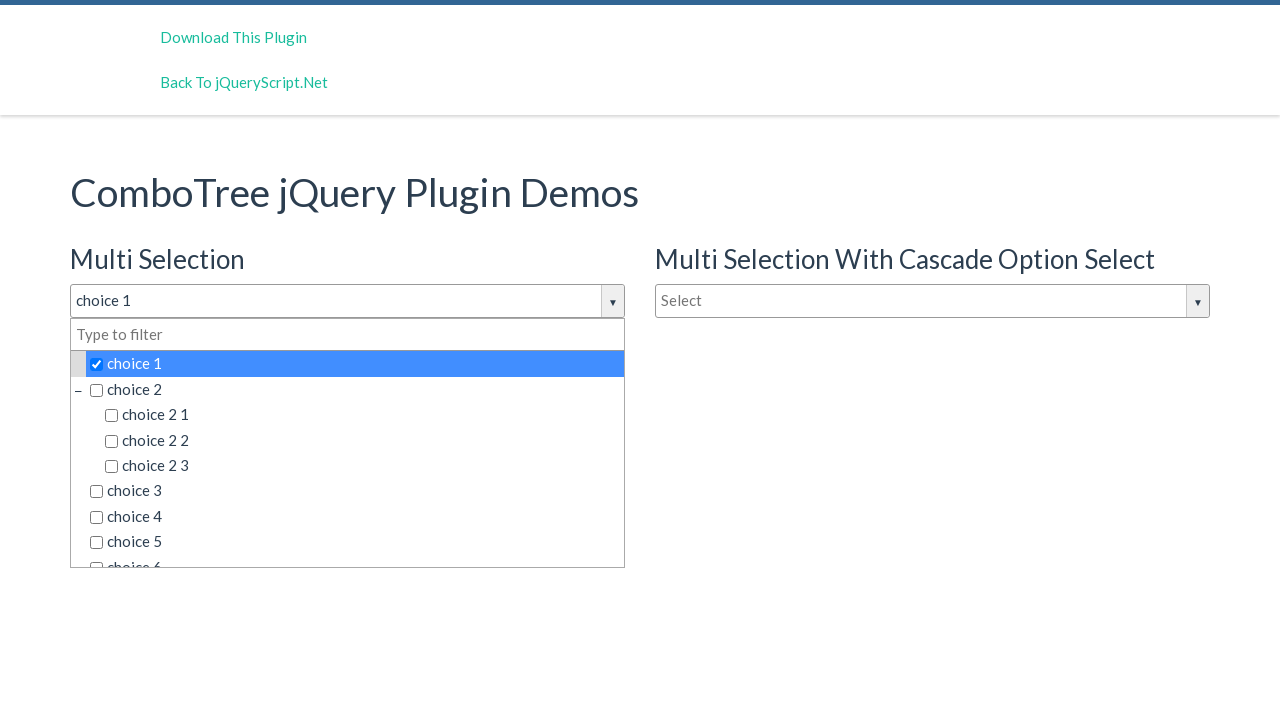

Selected 'choice 2' from combo tree dropdown at (355, 389) on span.comboTreeItemTitle:has-text('choice 2')
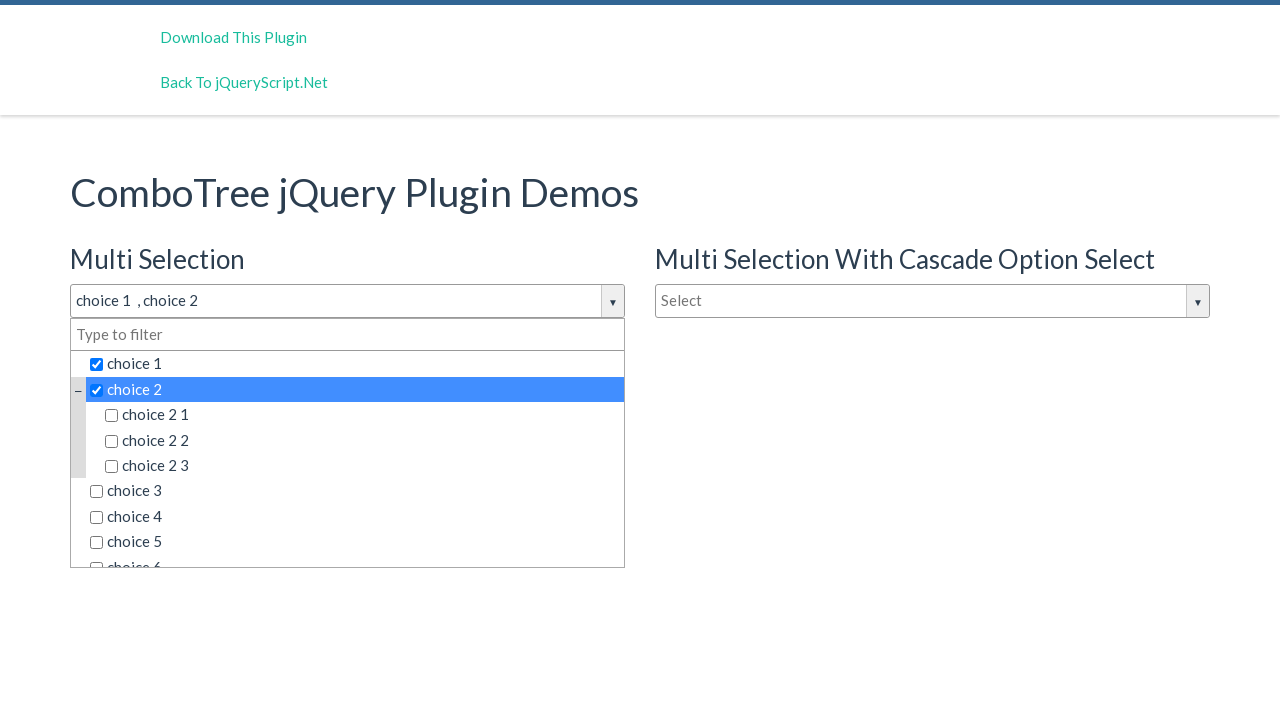

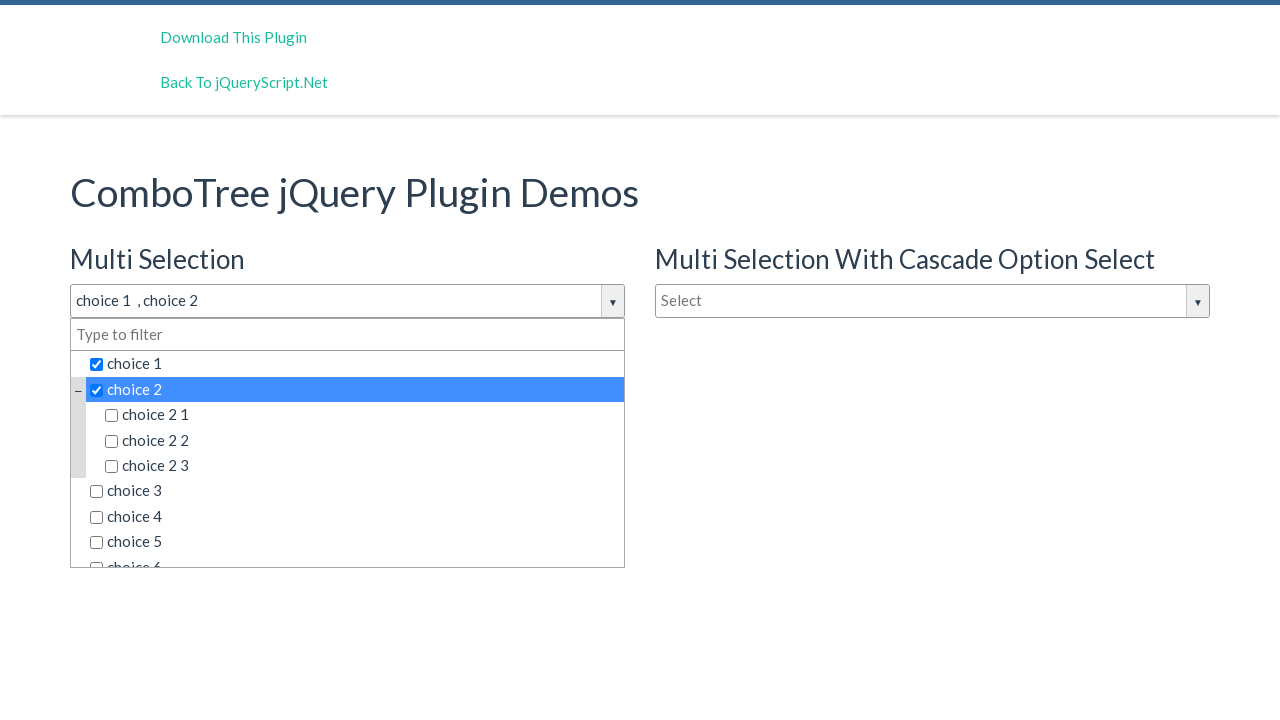